Tests checkbox functionality by navigating to a form page and verifying the selection state of a checkbox element

Starting URL: https://www.automationtestinginsider.com/2019/08/textarea-textarea-element-defines-multi.html

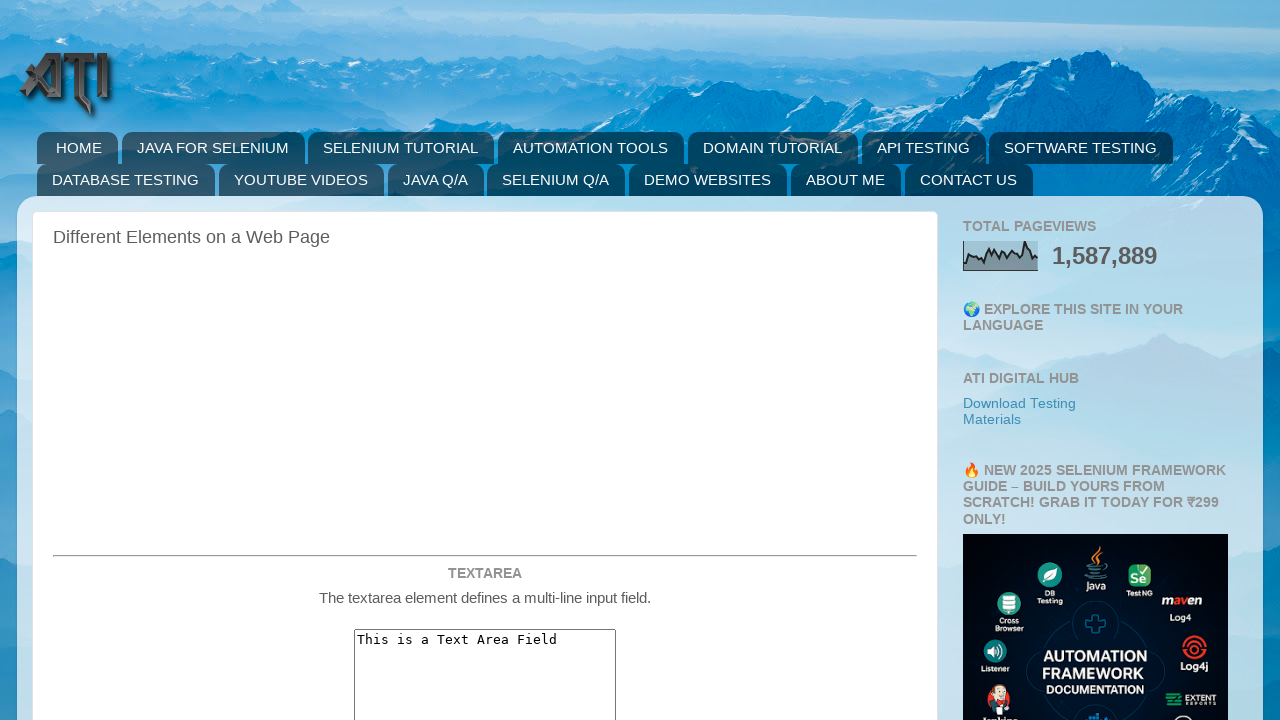

Navigated to textarea form page
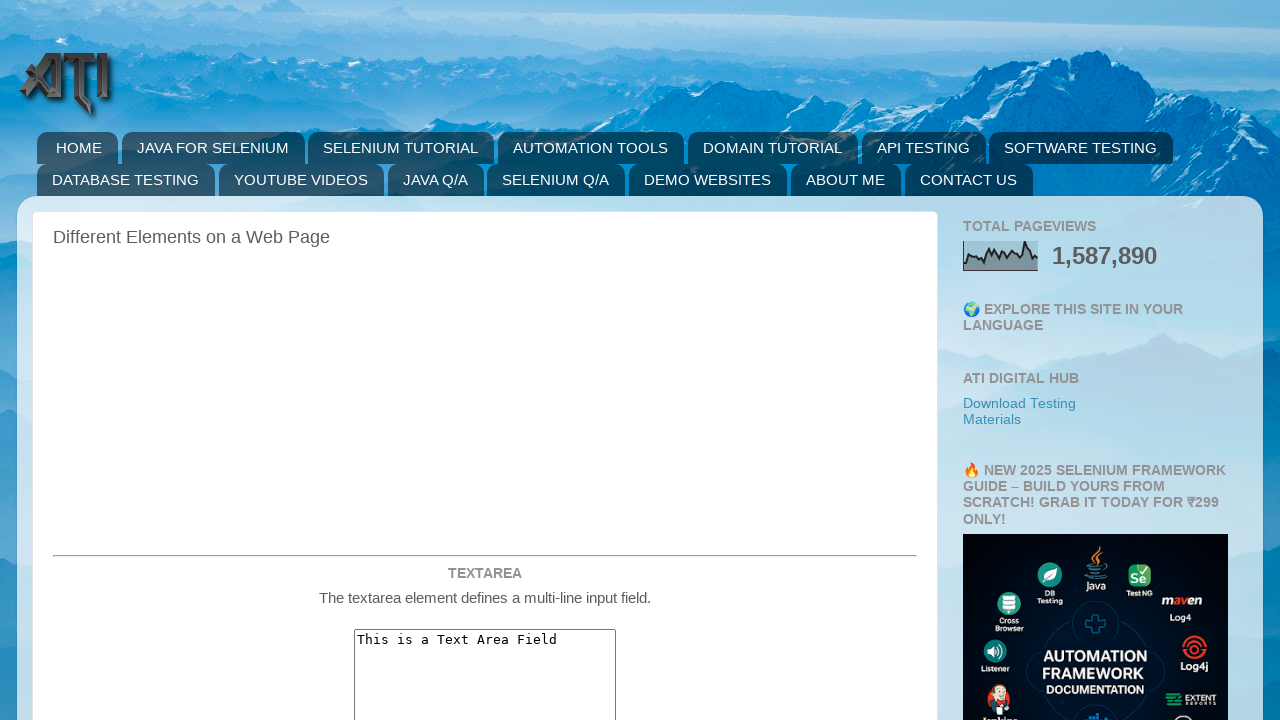

Set viewport size to 1920x1080
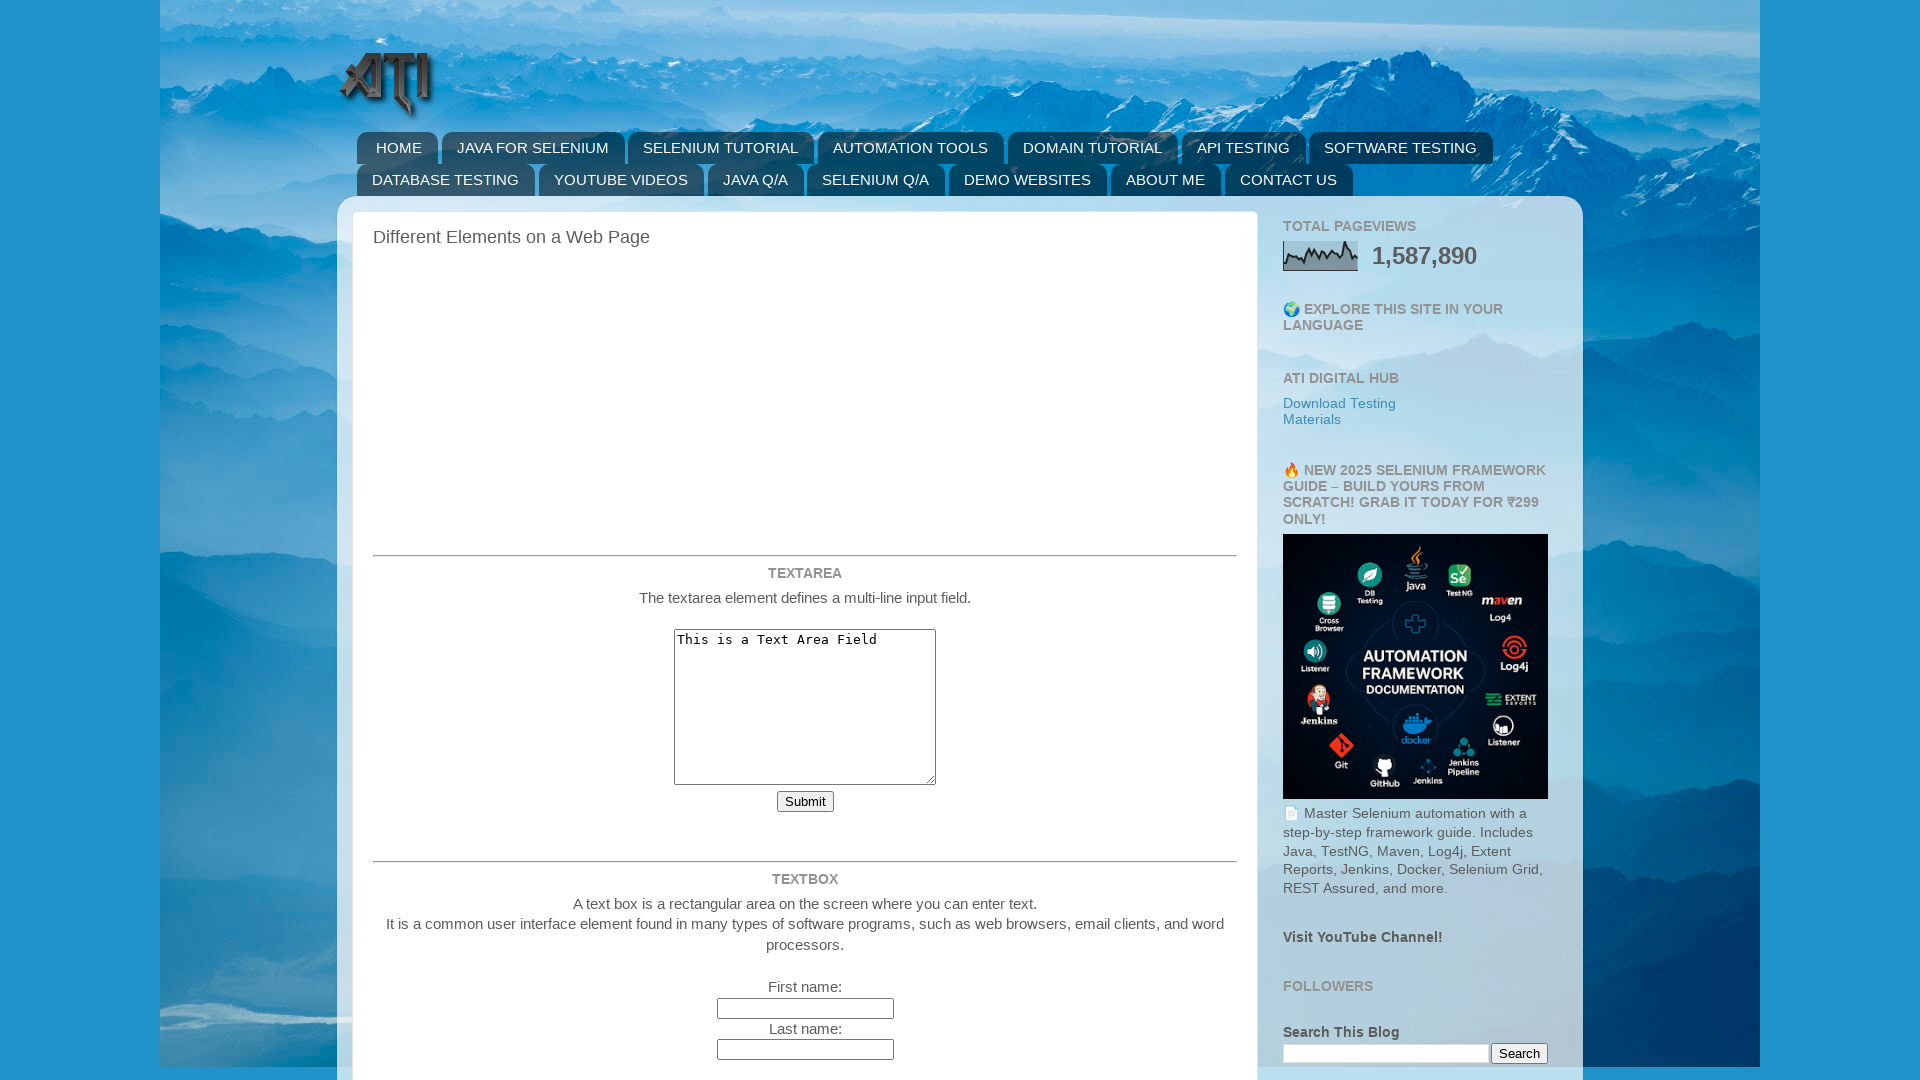

Located checkbox element with name 'Checkbox1'
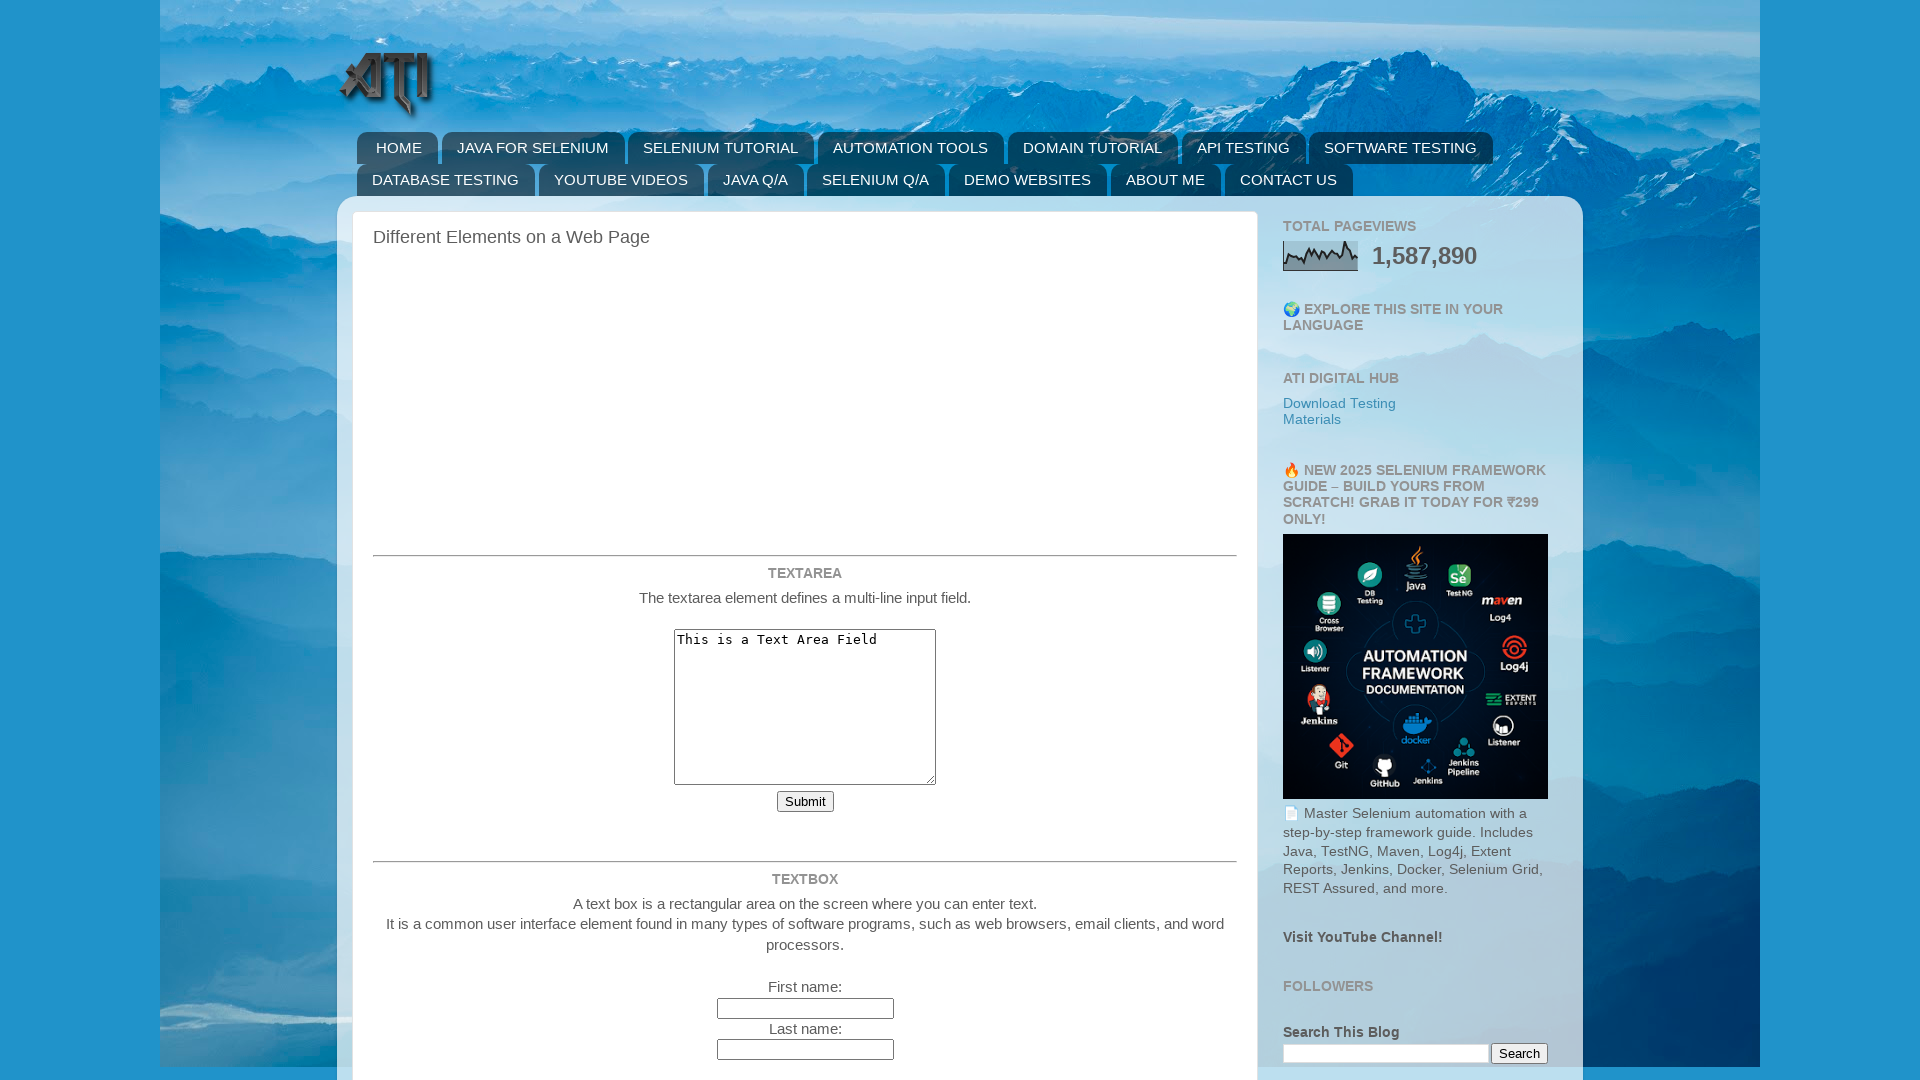

Checkbox element became visible
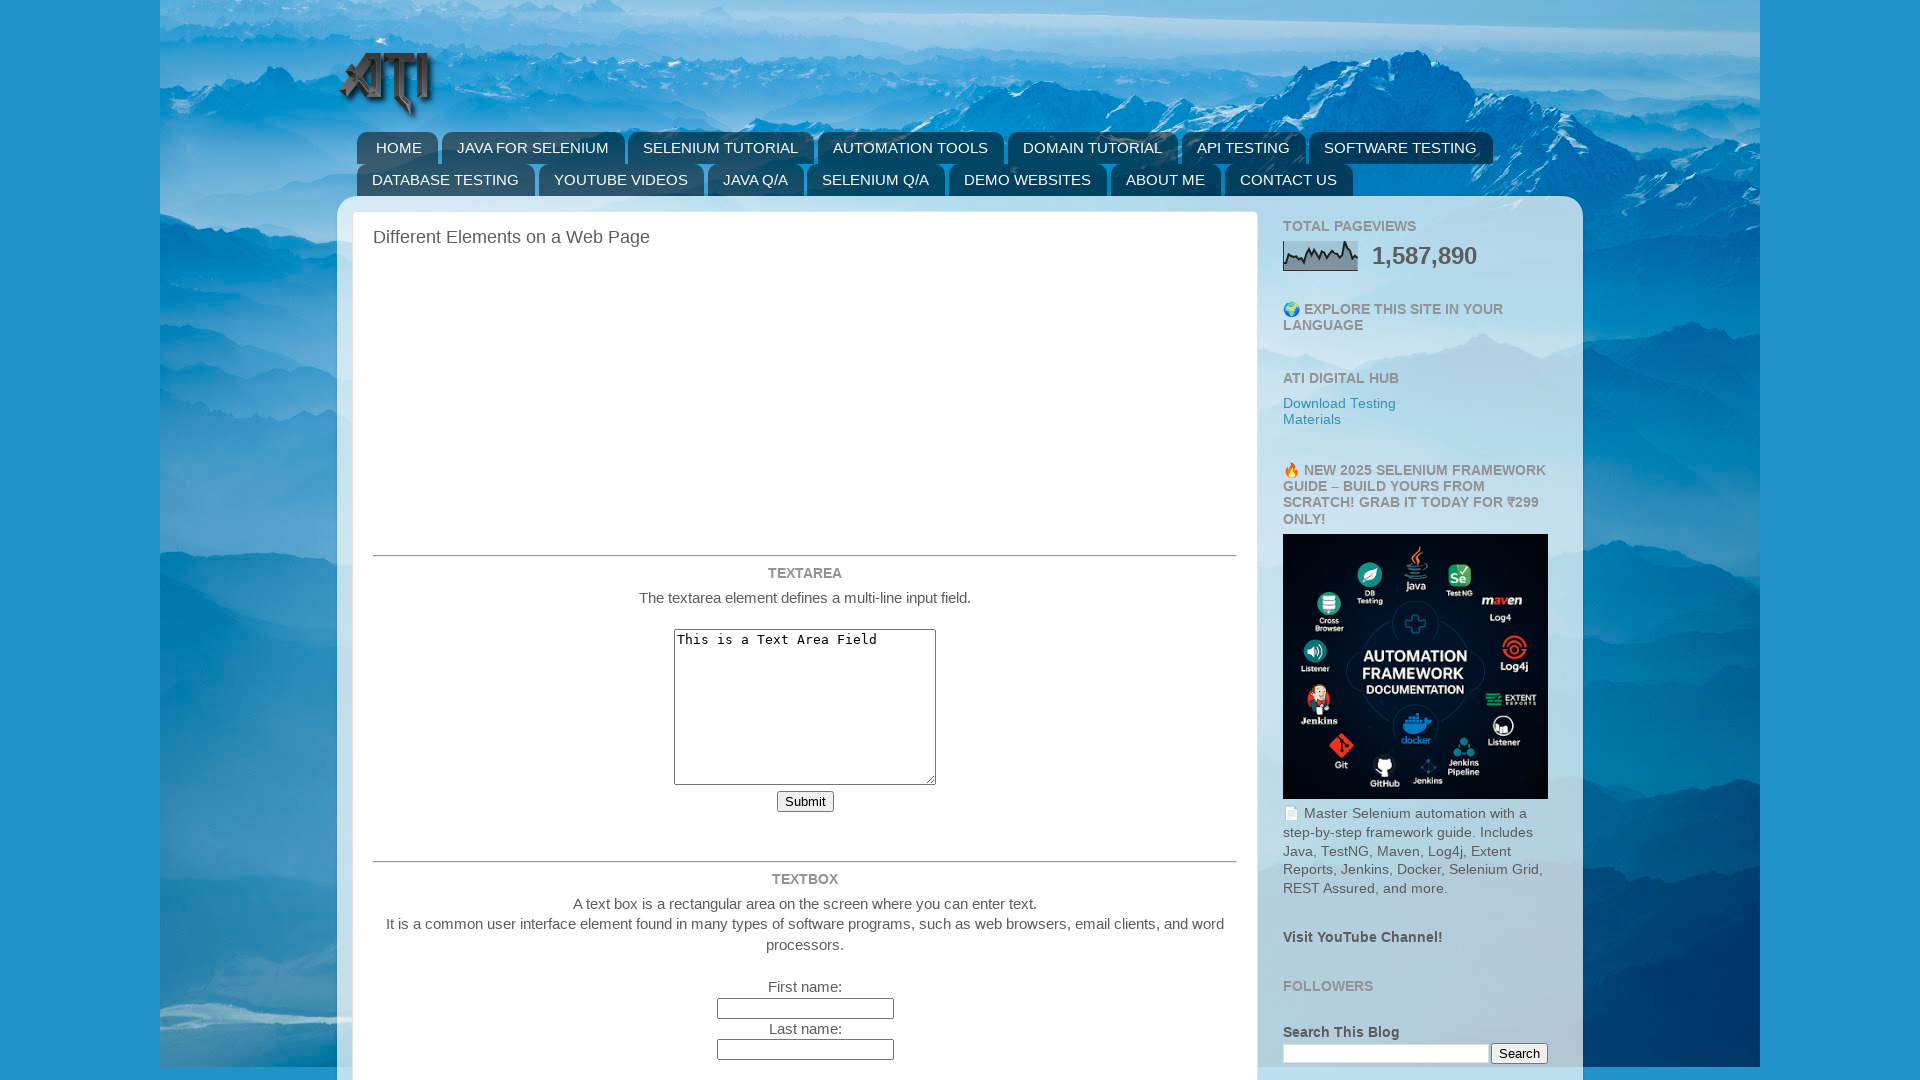

Verified checkbox selection state: False
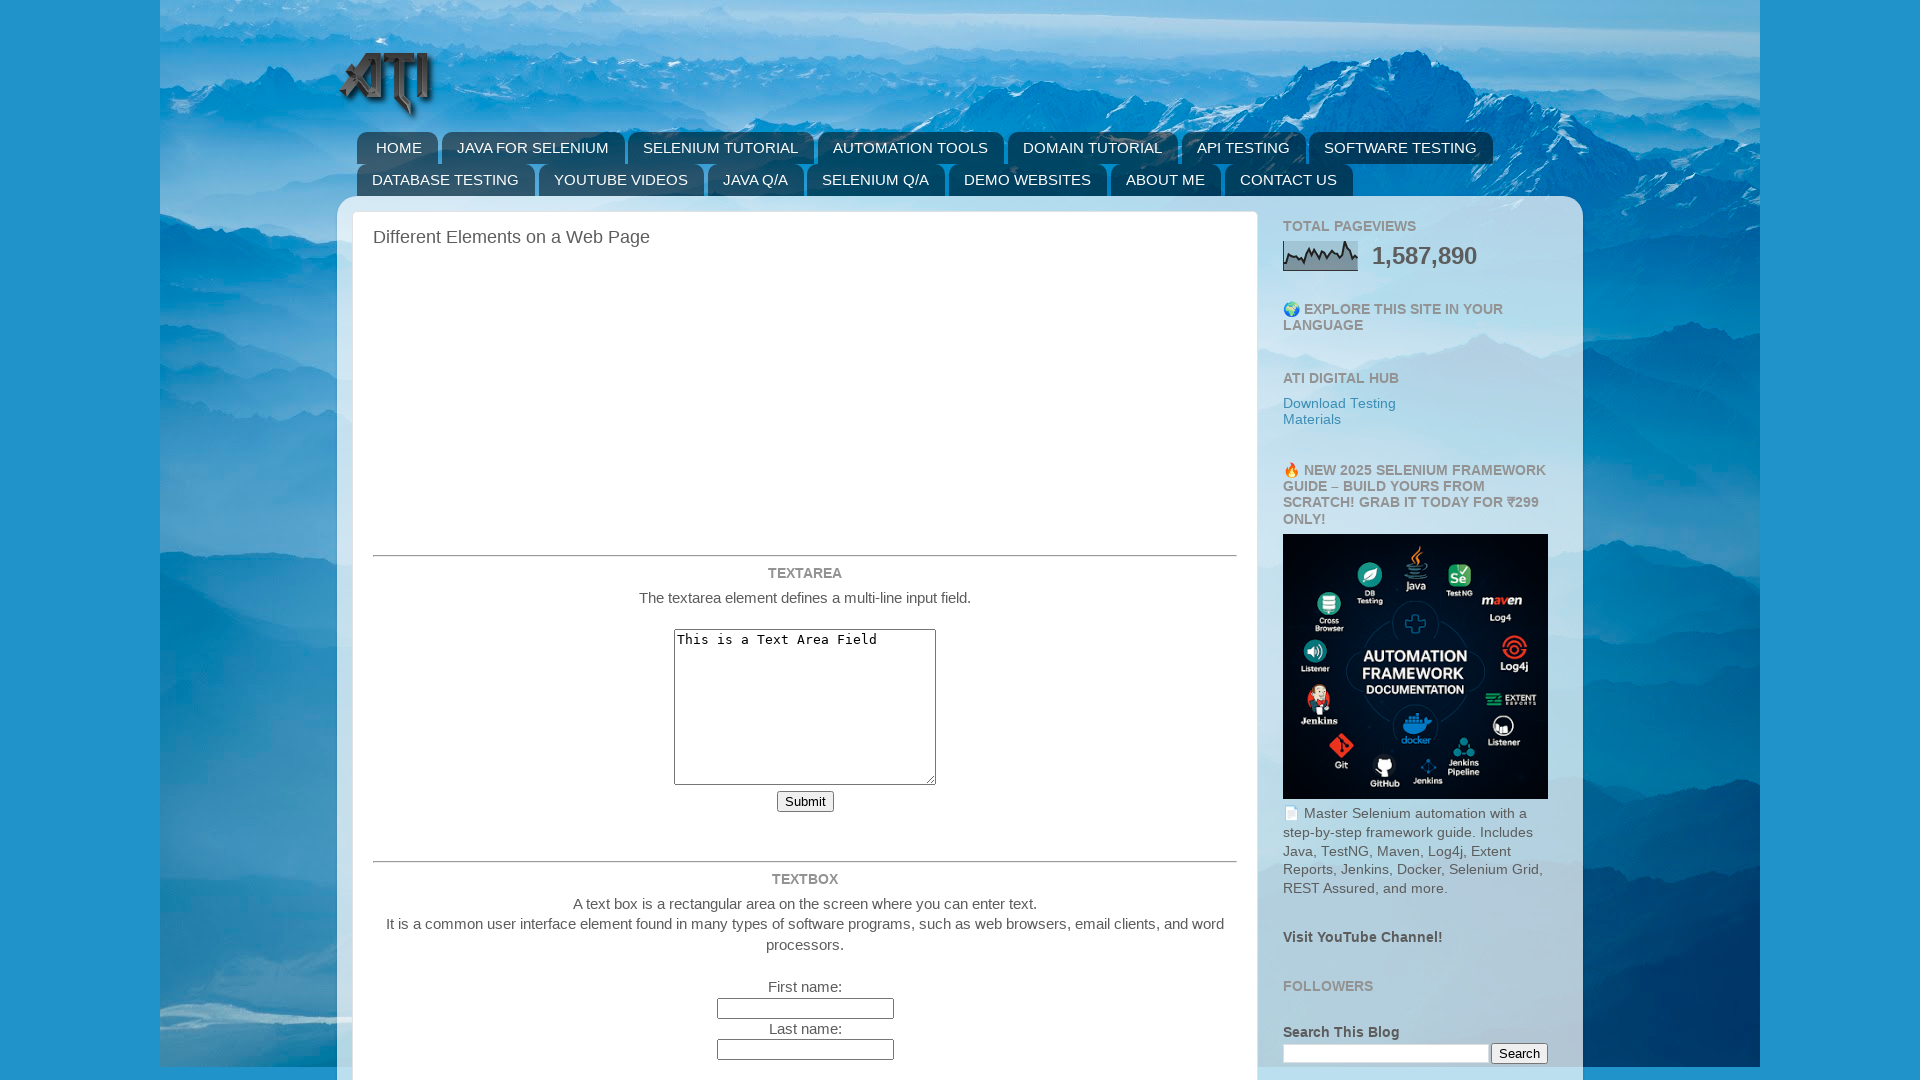

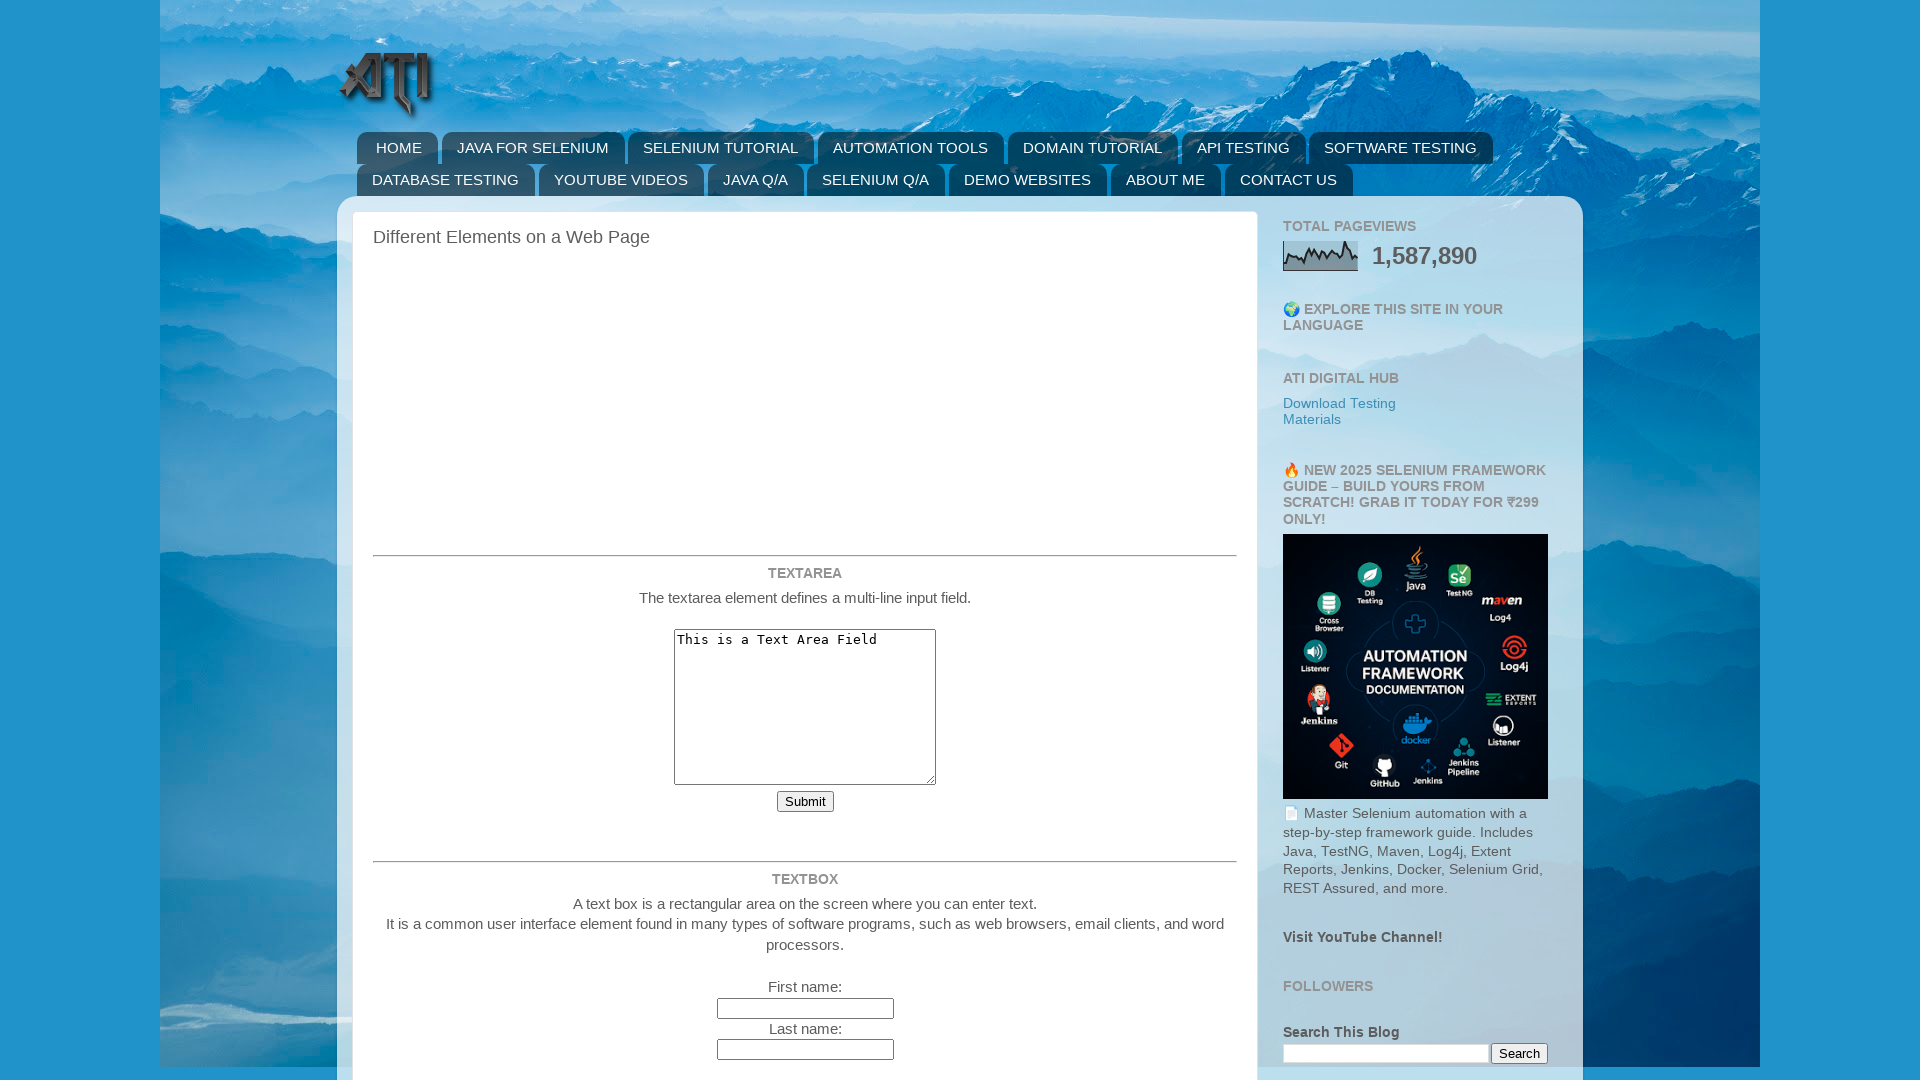